Tests that browser back button navigation works correctly with todo filters

Starting URL: https://demo.playwright.dev/todomvc

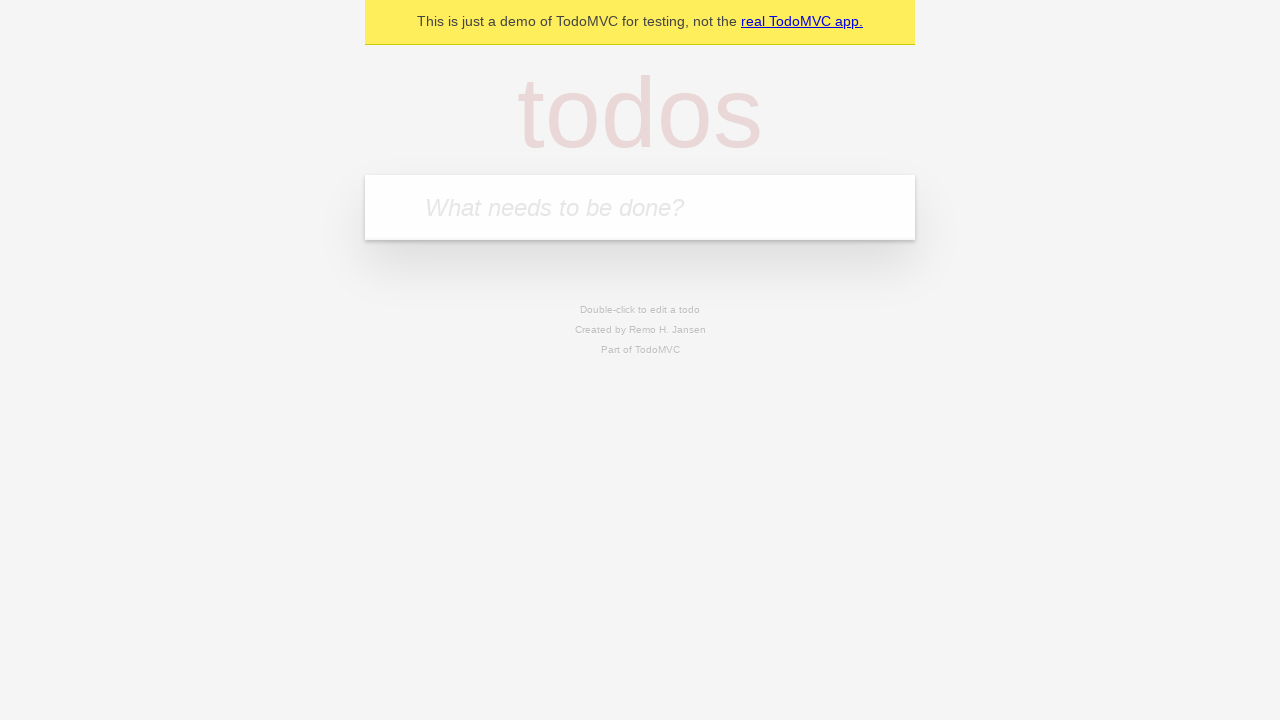

Filled todo input with 'buy some cheese' on internal:attr=[placeholder="What needs to be done?"i]
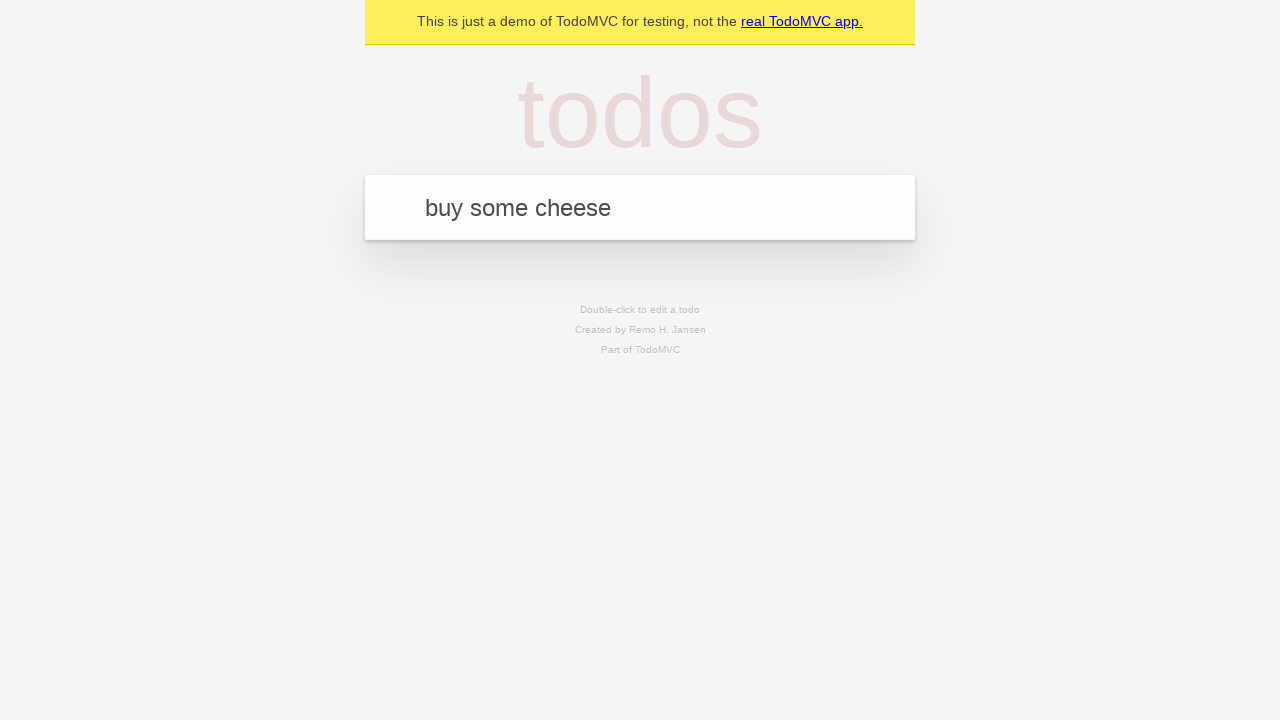

Pressed Enter to create todo 'buy some cheese' on internal:attr=[placeholder="What needs to be done?"i]
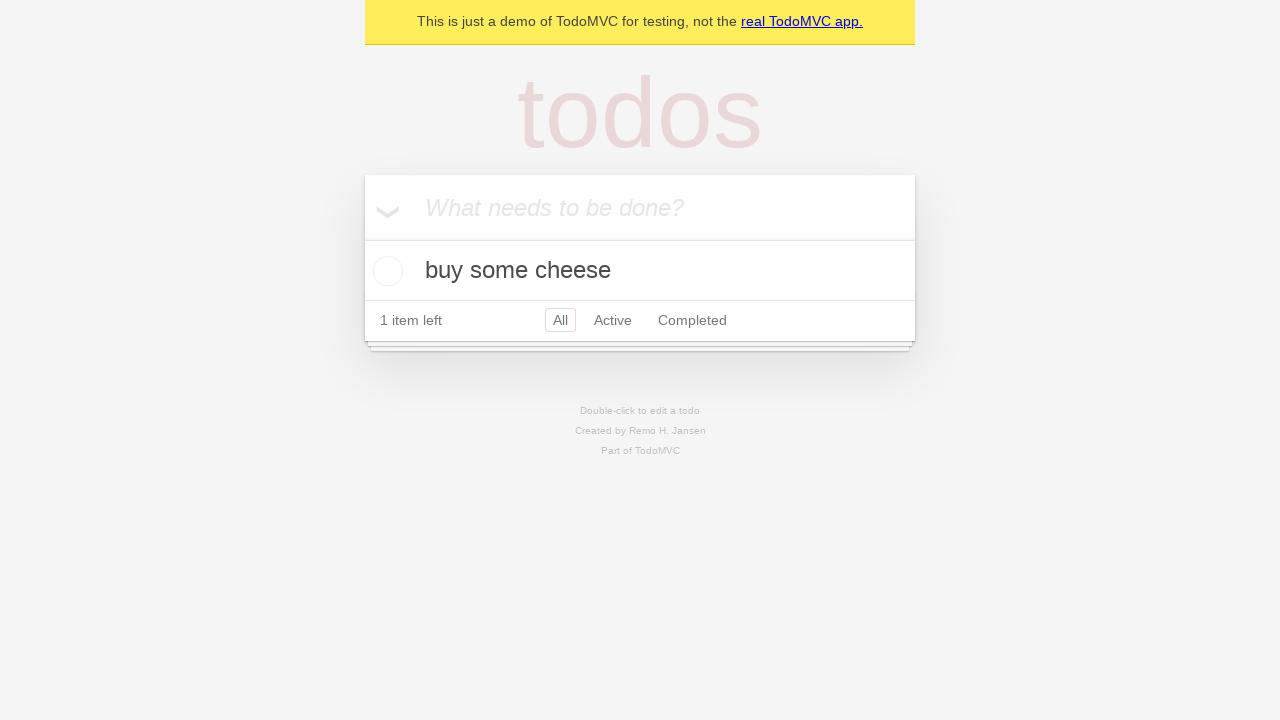

Filled todo input with 'feed the cat' on internal:attr=[placeholder="What needs to be done?"i]
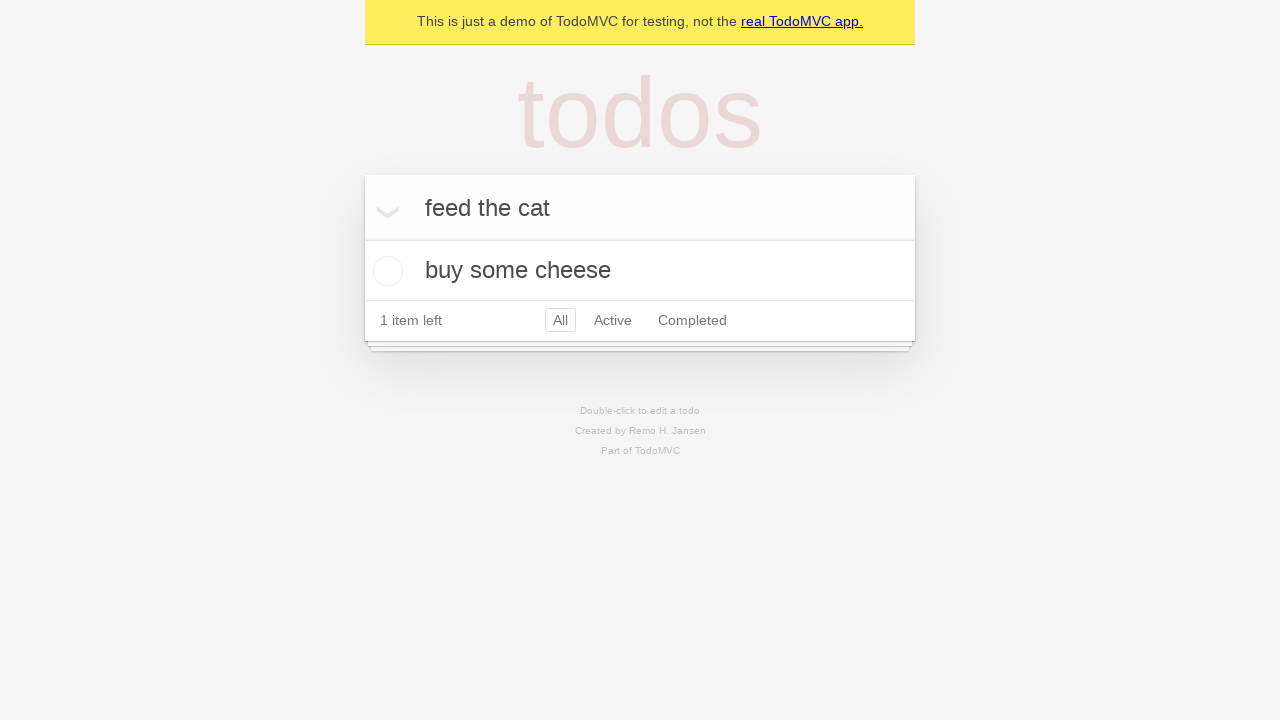

Pressed Enter to create todo 'feed the cat' on internal:attr=[placeholder="What needs to be done?"i]
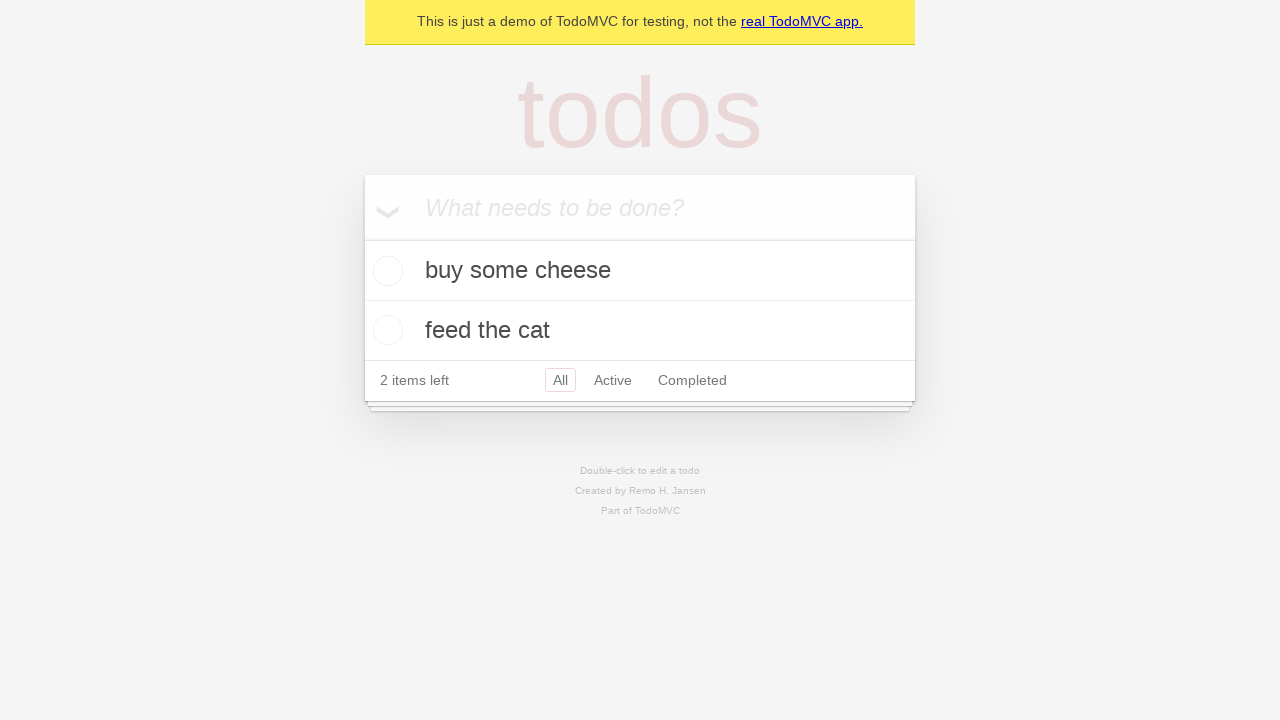

Filled todo input with 'book a doctors appointment' on internal:attr=[placeholder="What needs to be done?"i]
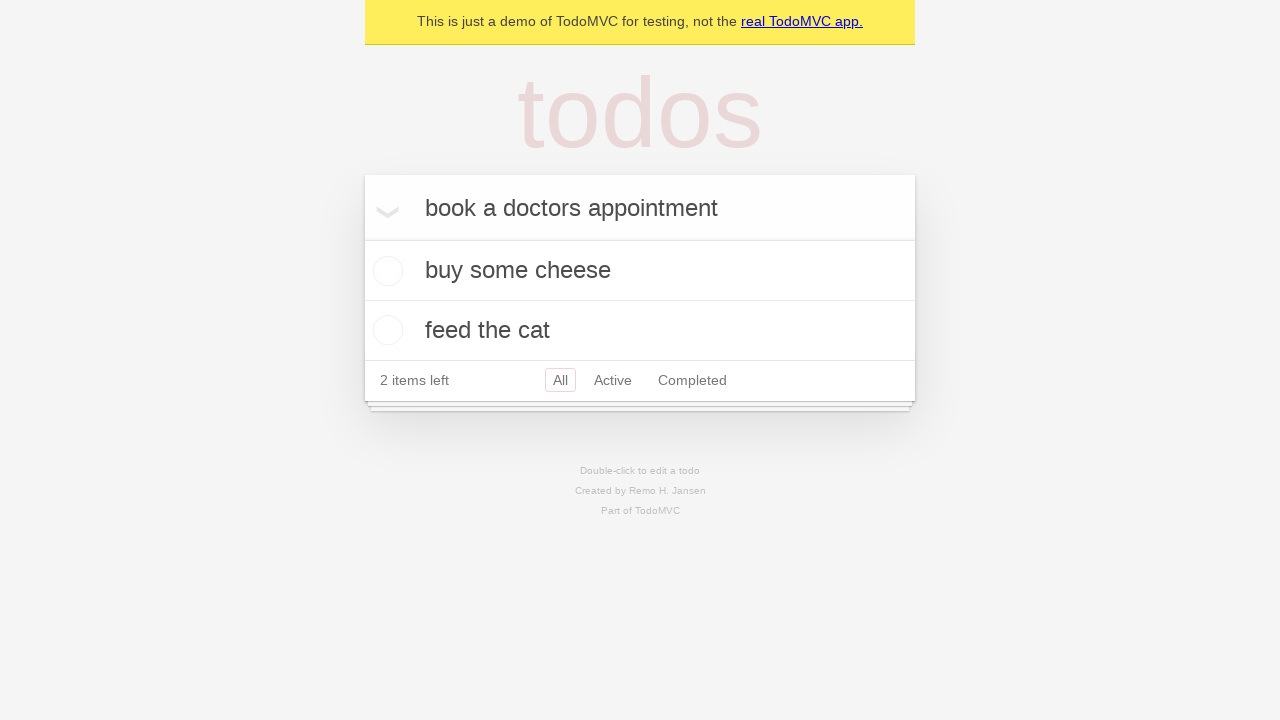

Pressed Enter to create todo 'book a doctors appointment' on internal:attr=[placeholder="What needs to be done?"i]
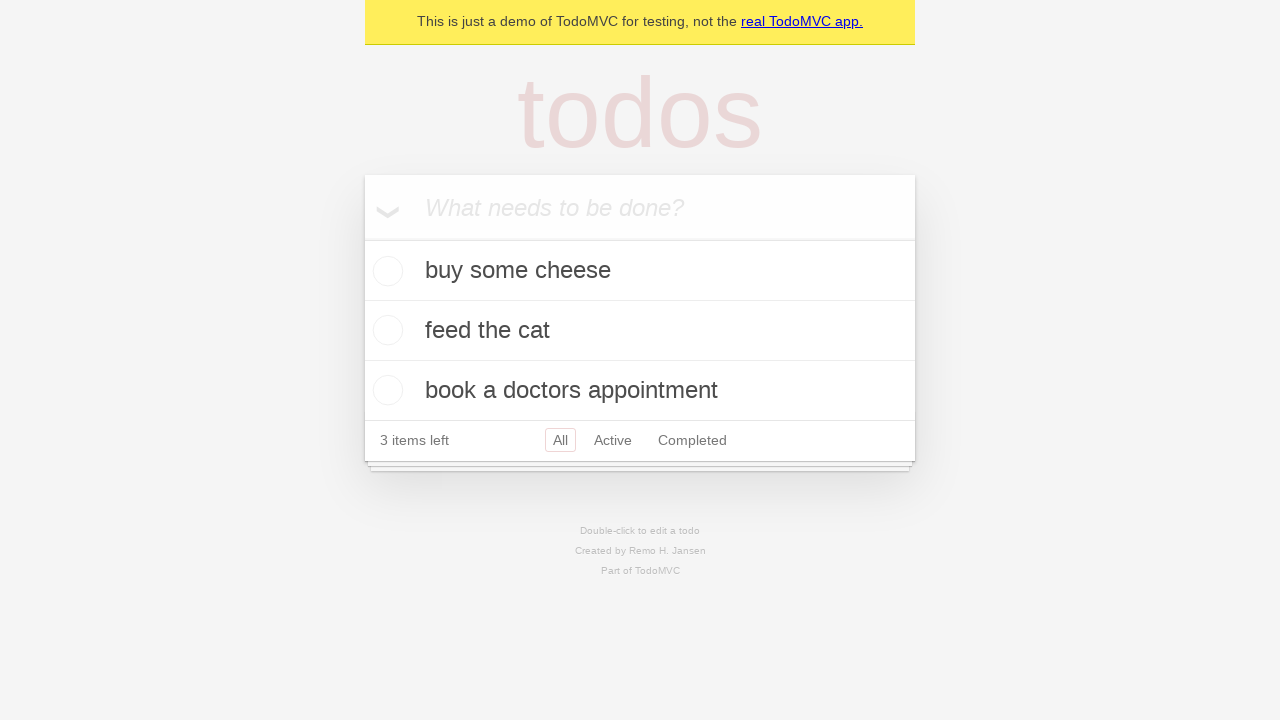

Confirmed first todo 'buy some cheese' was saved to localStorage
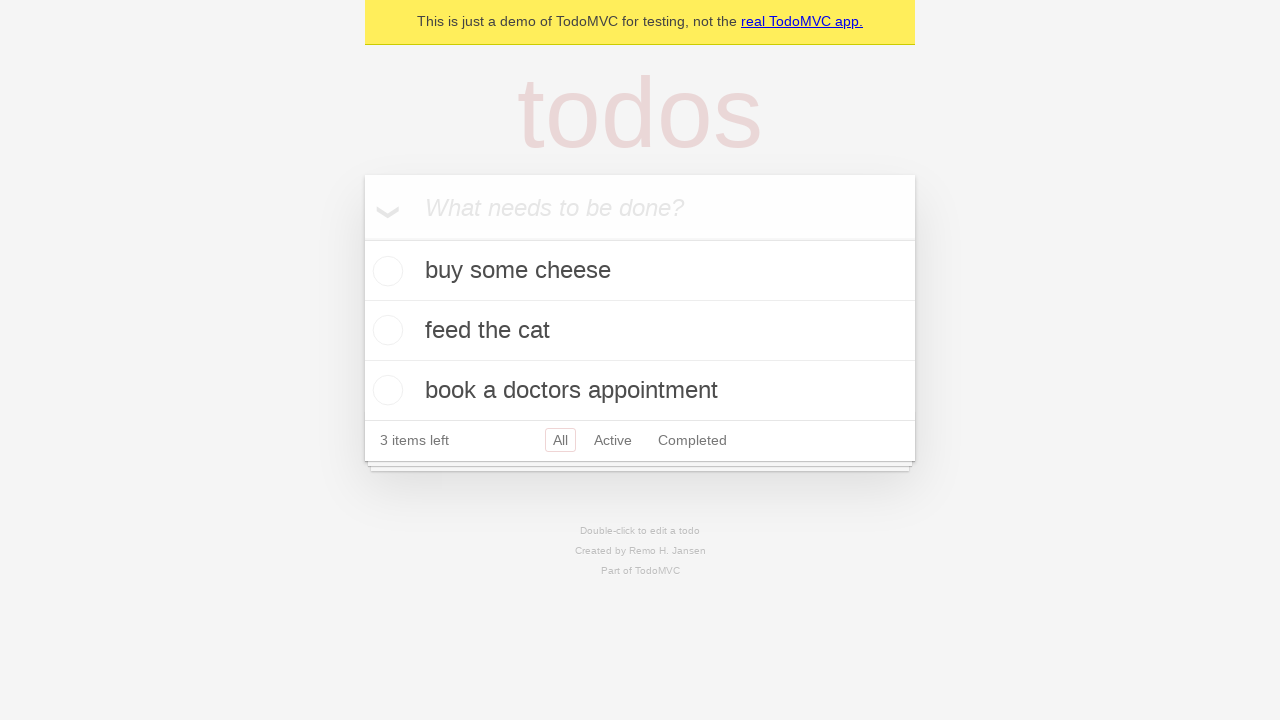

Checked the checkbox for second todo 'feed the cat' at (385, 330) on internal:testid=[data-testid="todo-item"s] >> nth=1 >> internal:role=checkbox
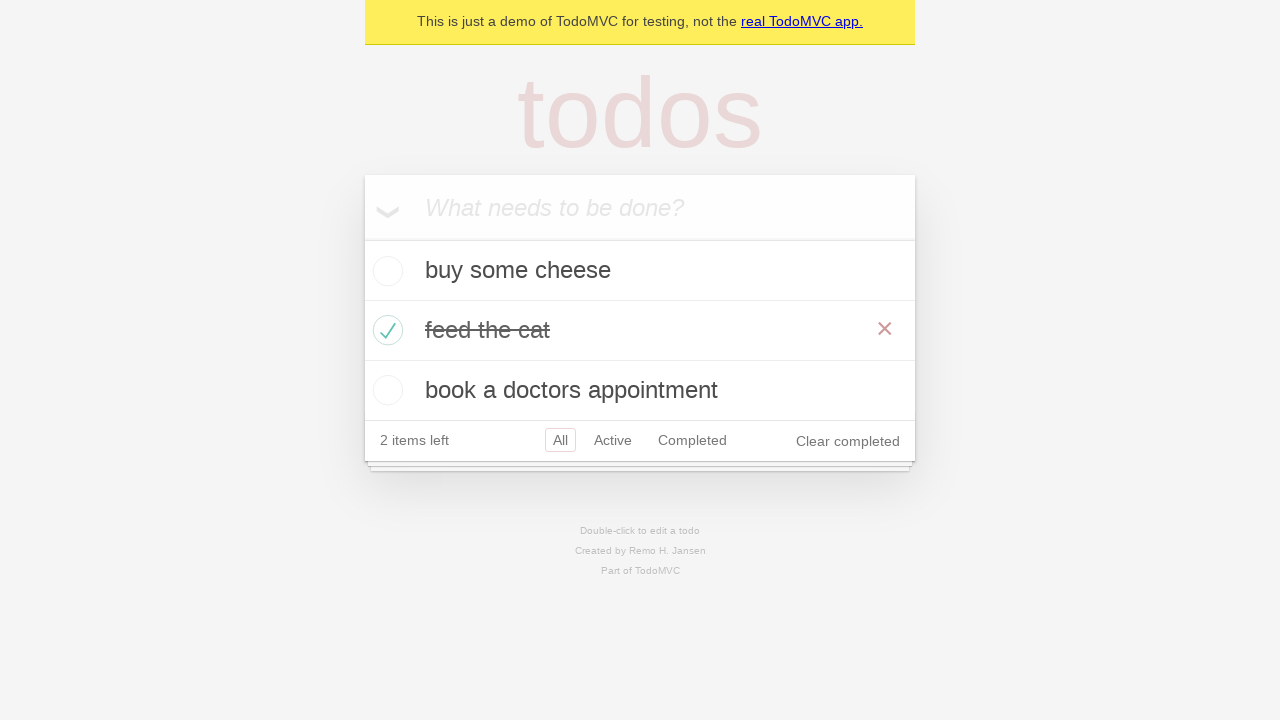

Confirmed second todo was marked as completed in localStorage
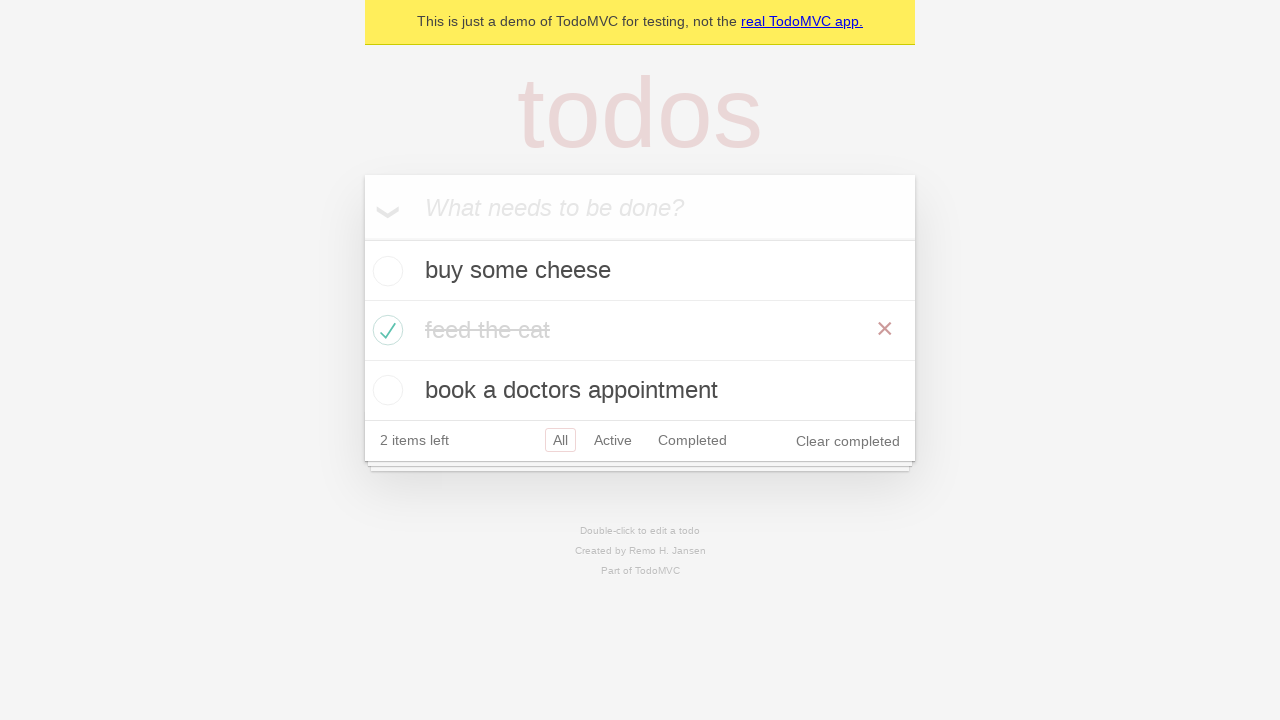

Clicked 'All' filter link at (560, 440) on internal:role=link[name="All"i]
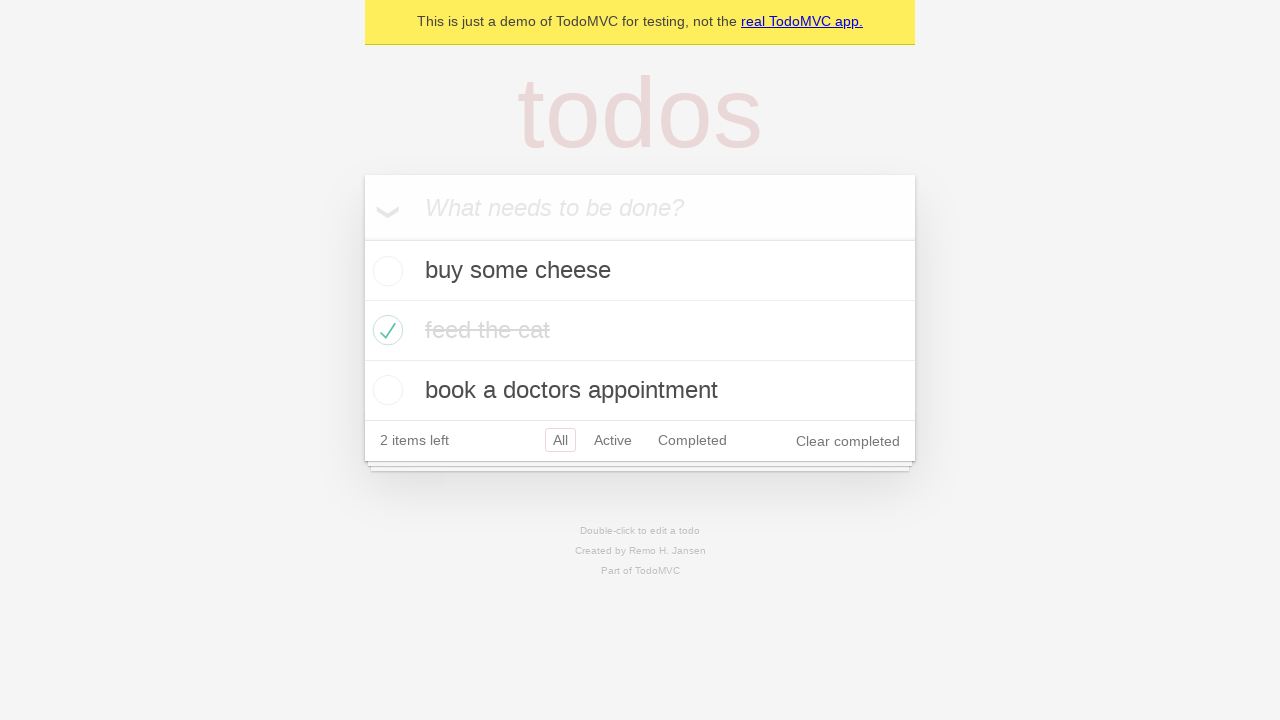

Clicked 'Active' filter link at (613, 440) on internal:role=link[name="Active"i]
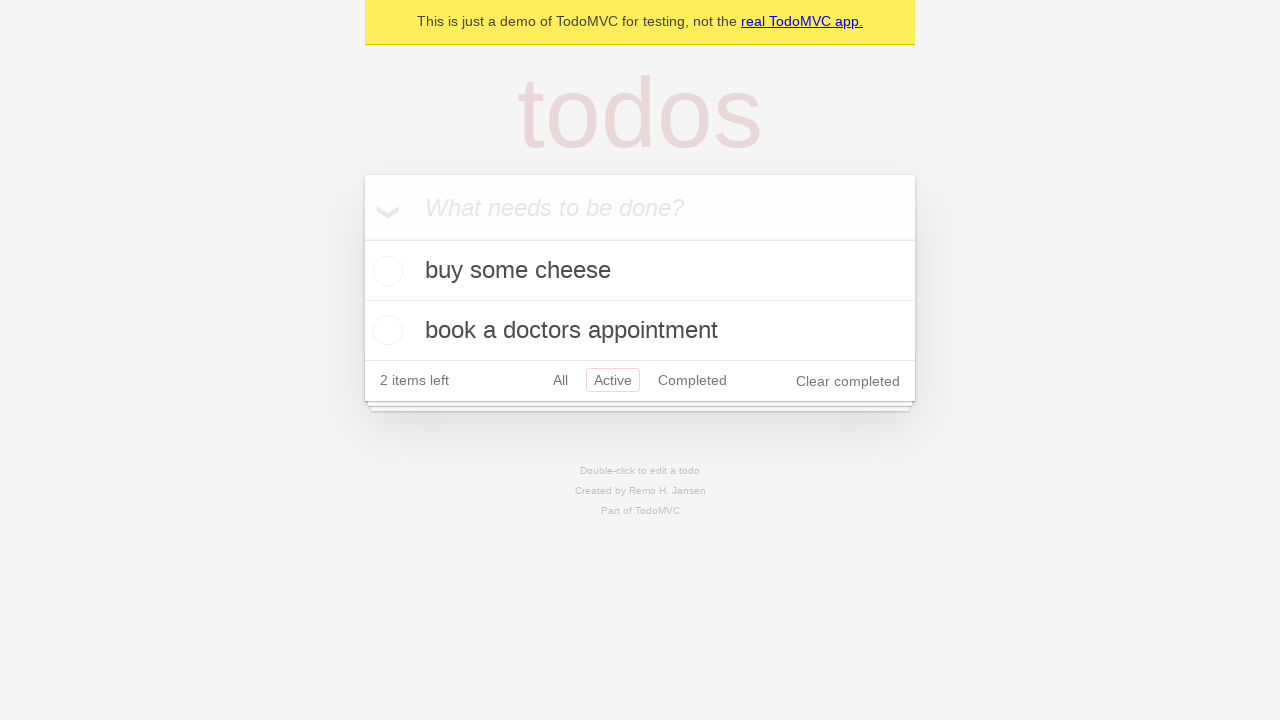

Clicked 'Completed' filter link at (692, 380) on internal:role=link[name="Completed"i]
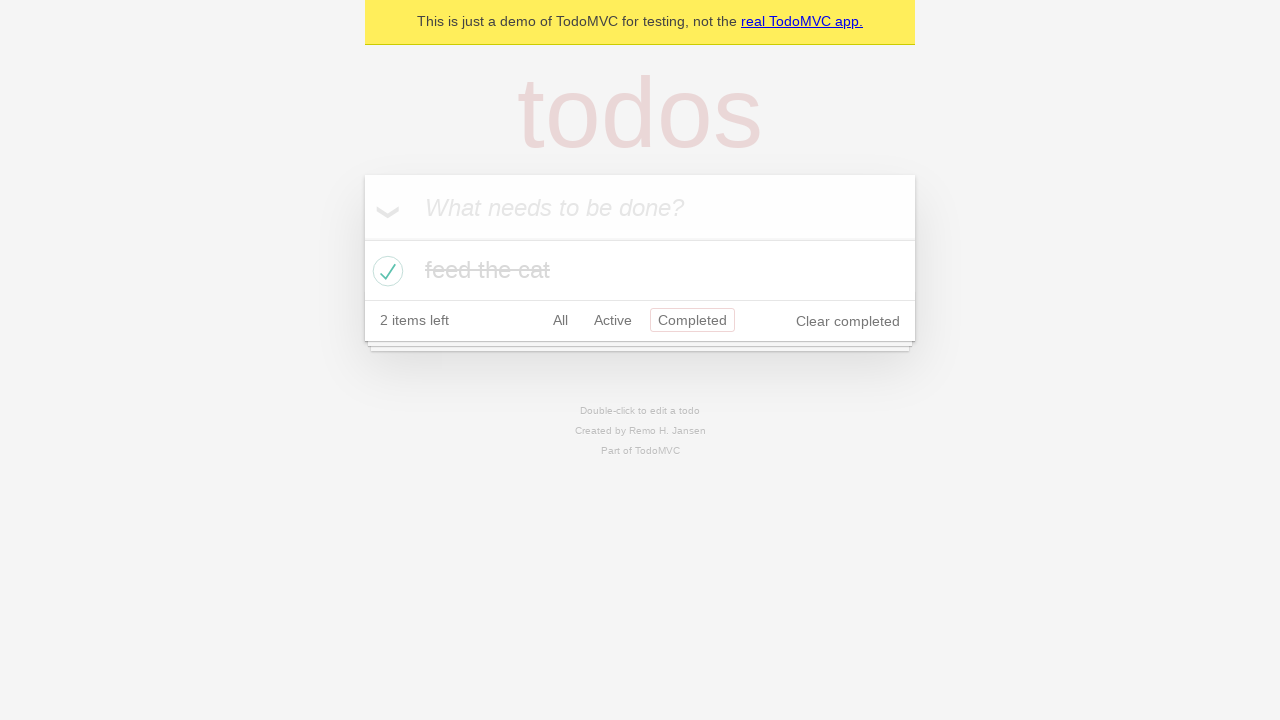

Navigated back to 'Active' filter using browser back button
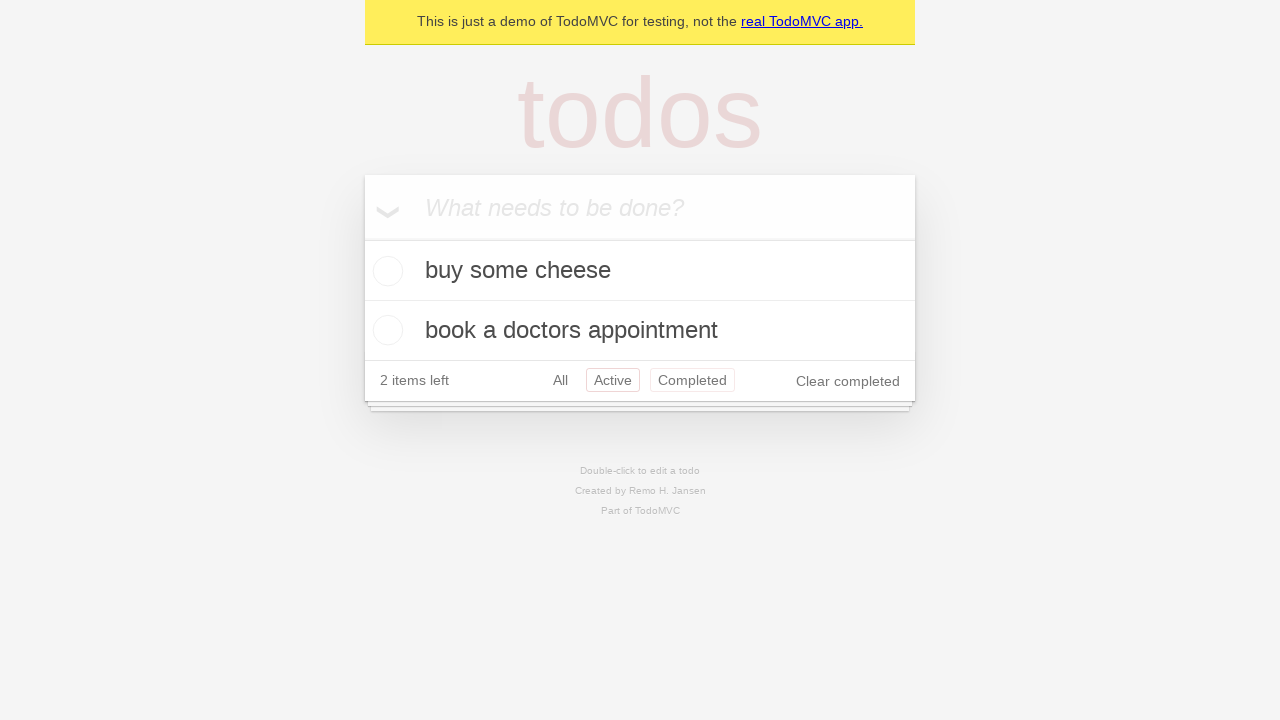

Navigated back to 'All' filter using browser back button
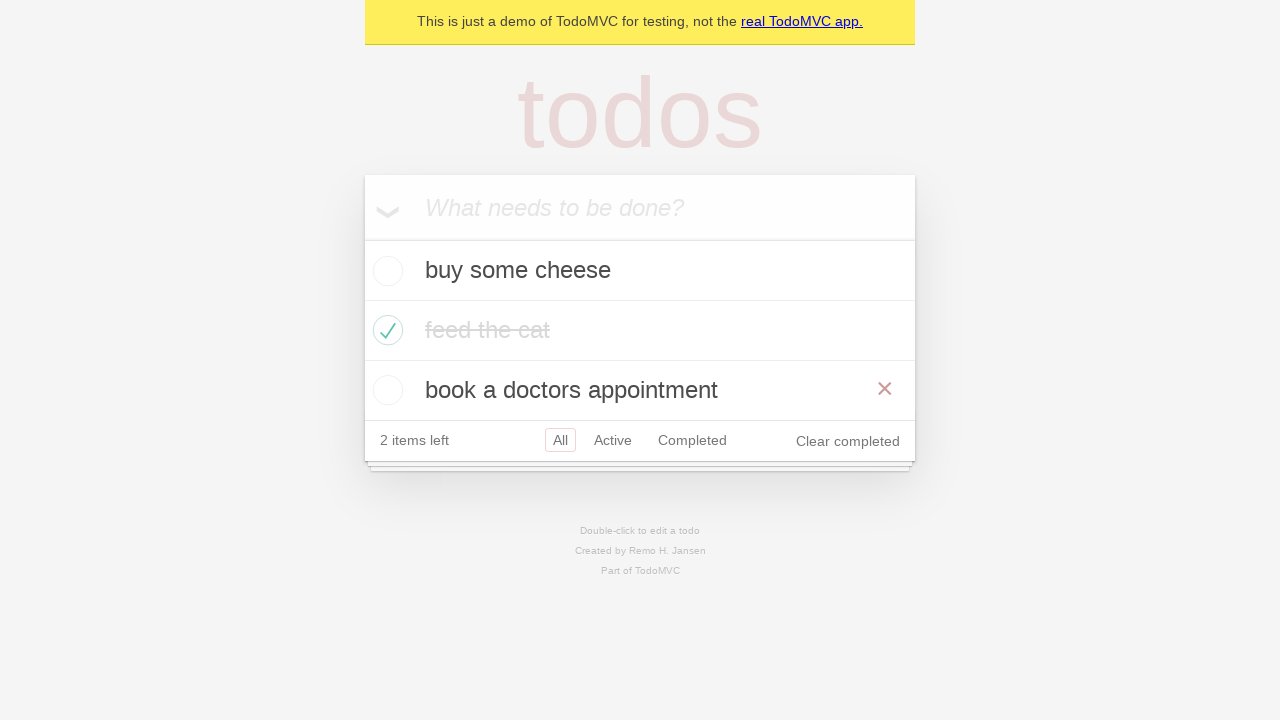

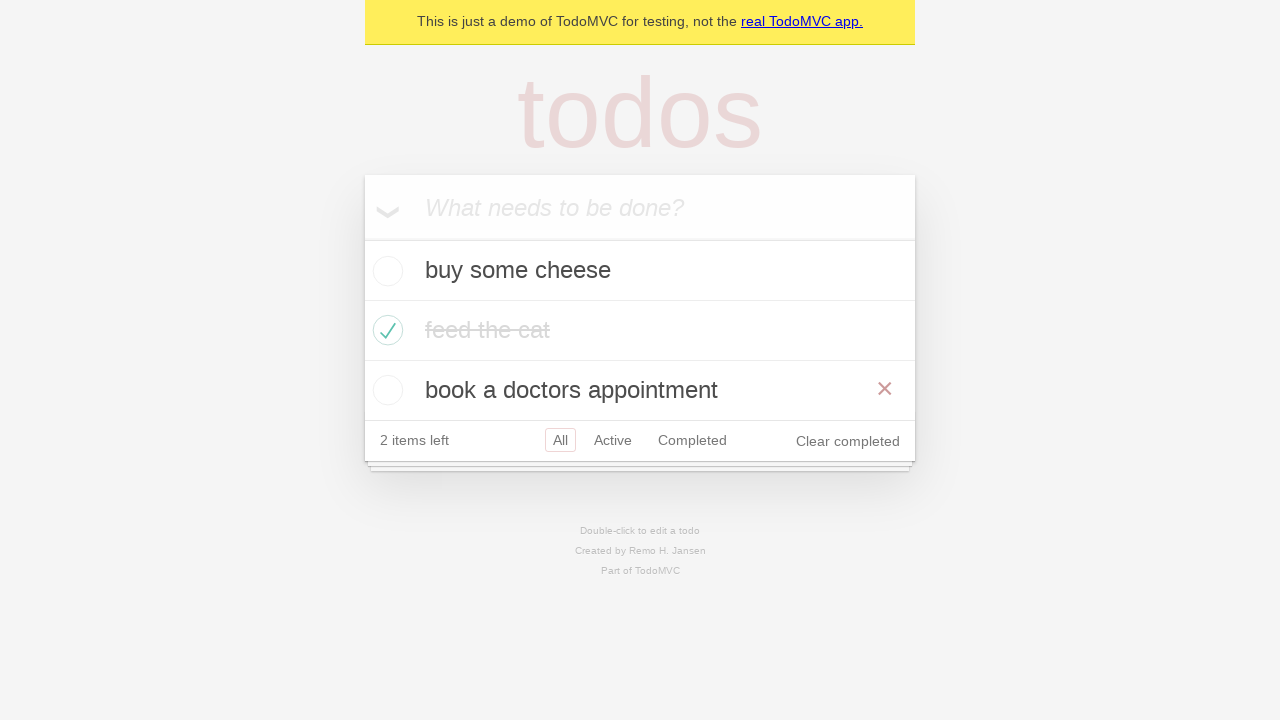